Tests drag and drop functionality by dragging element A to element B and verifying the swap

Starting URL: https://the-internet.herokuapp.com/drag_and_drop

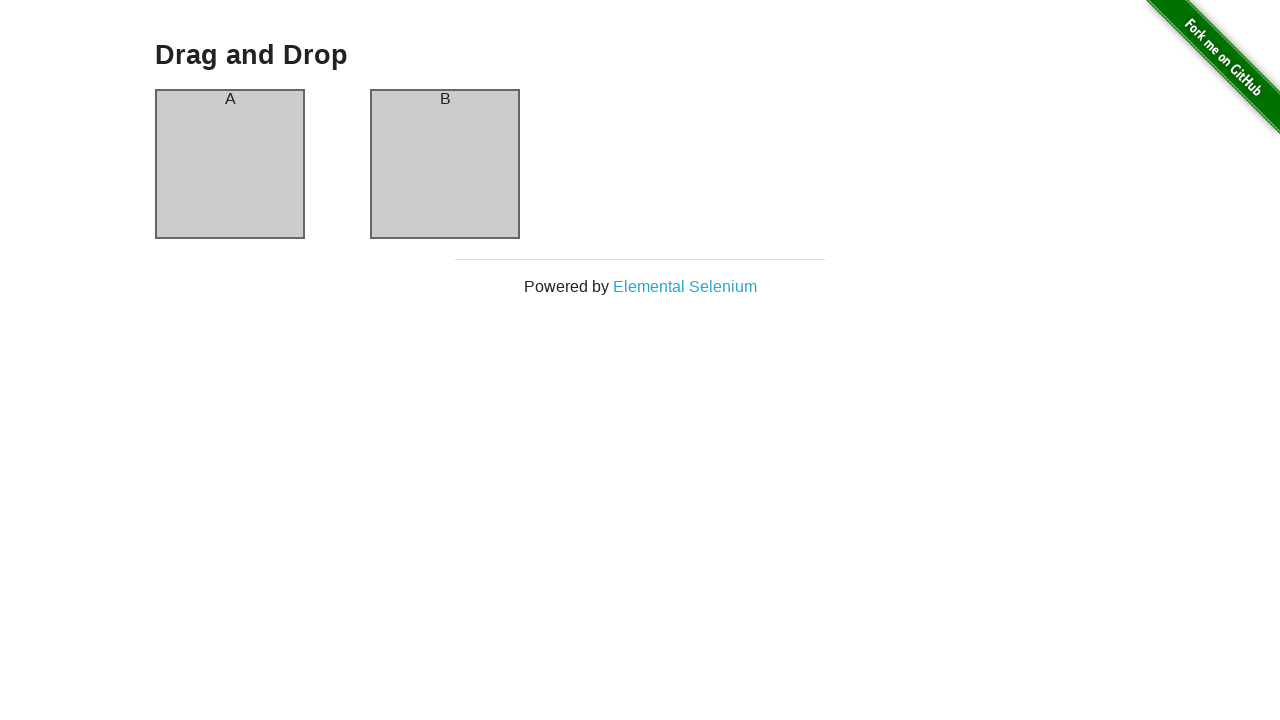

Located element A (column-a) for drag and drop
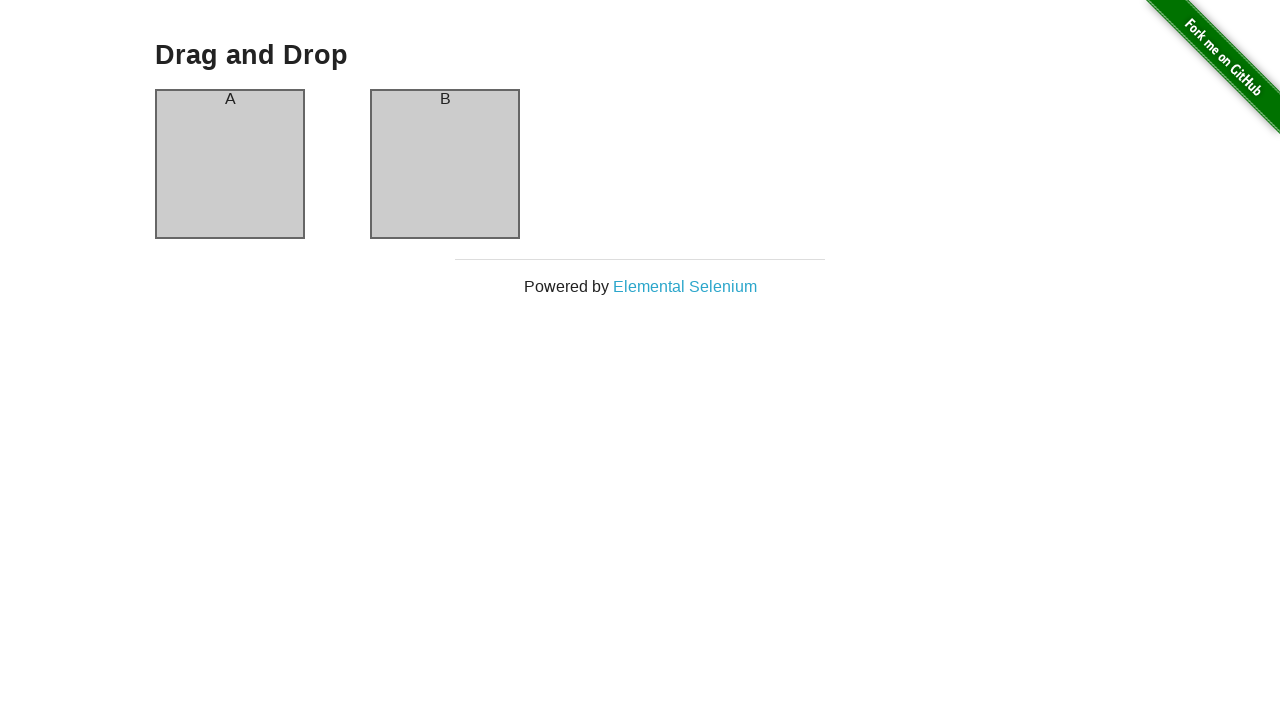

Located element B (column-b) as drop target
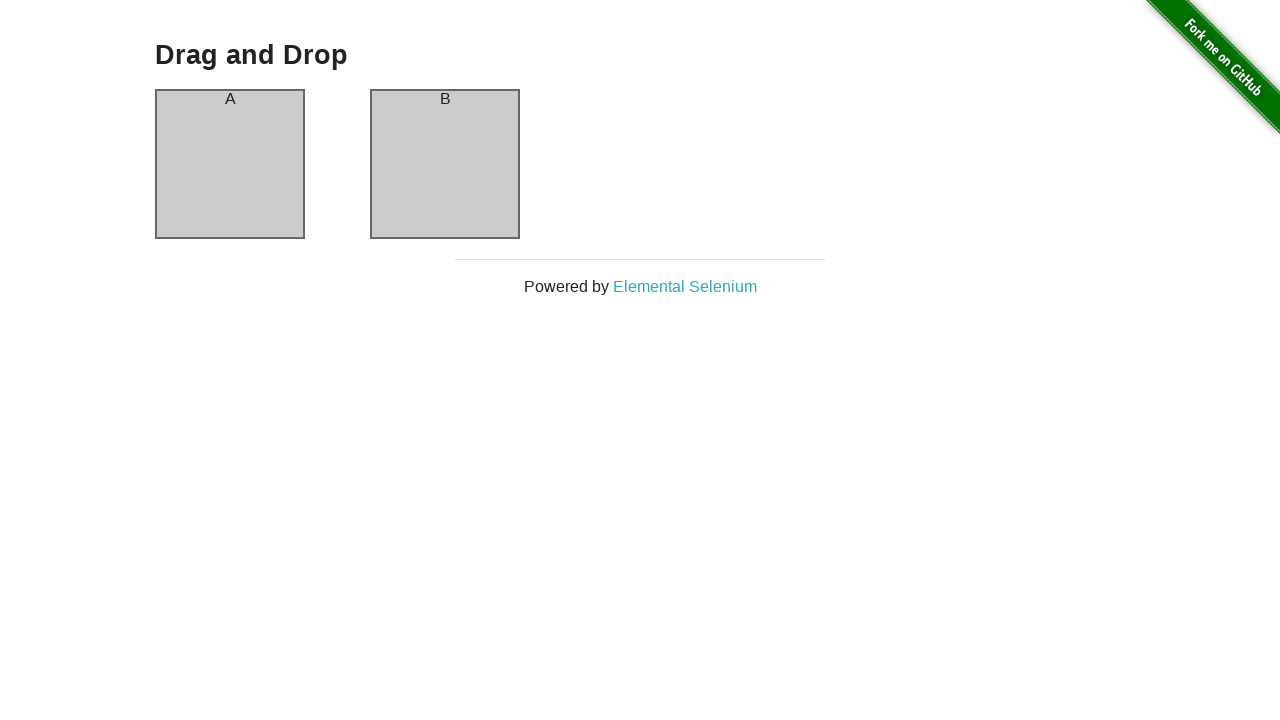

Dragged element A to element B at (445, 164)
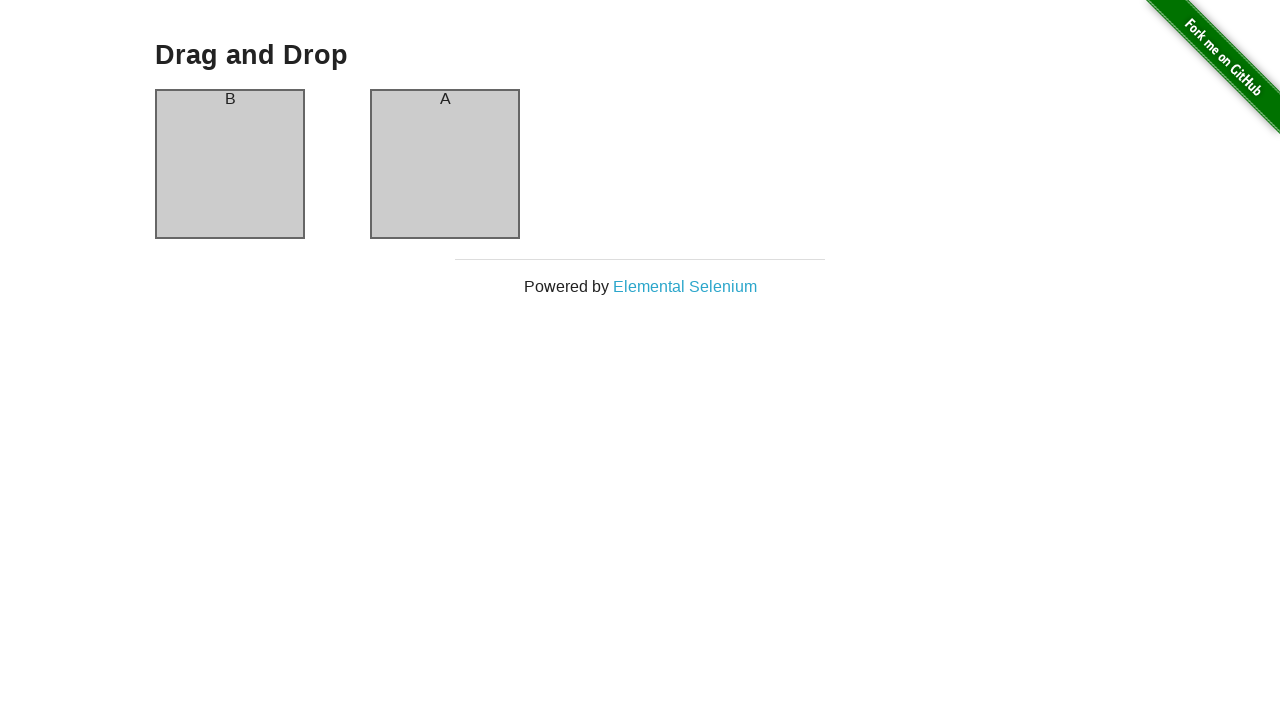

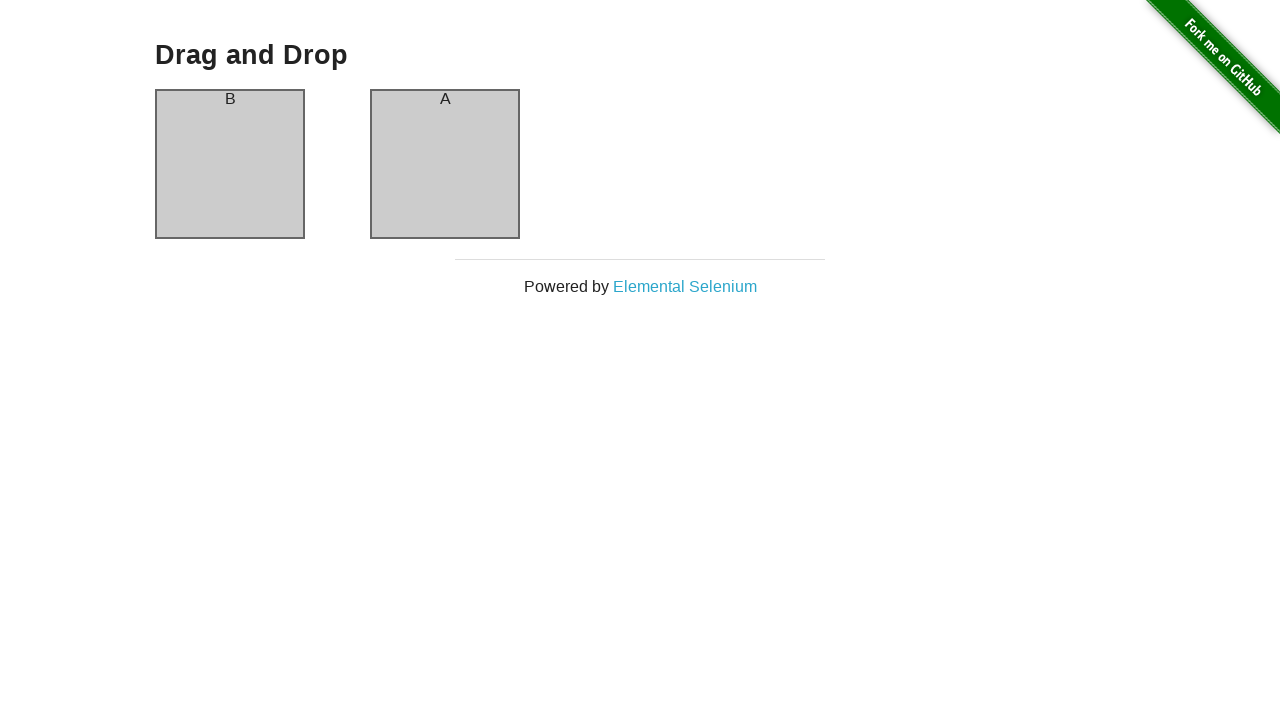